Tests JavaScript alert handling by clicking a button that triggers an alert and accepting it

Starting URL: https://the-internet.herokuapp.com/

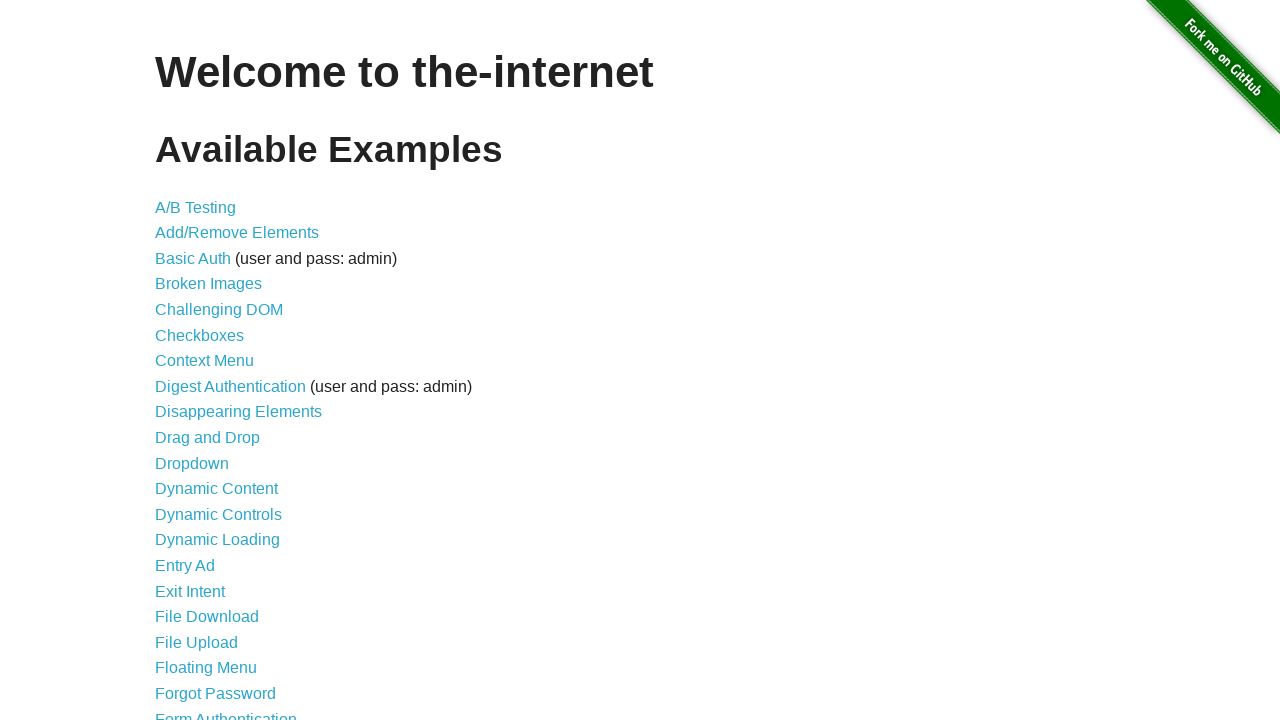

Set up dialog handler to accept alerts
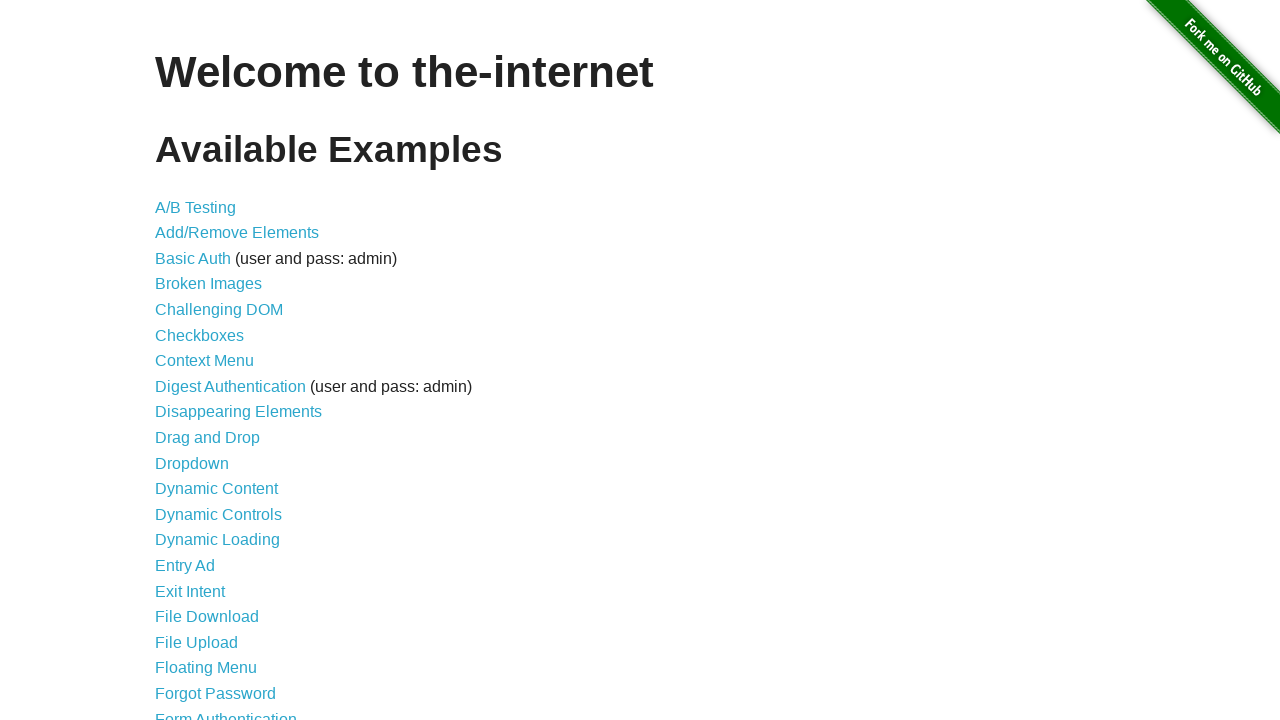

Clicked on JavaScript Alerts link at (214, 361) on internal:role=link[name="JavaScript Alerts"i]
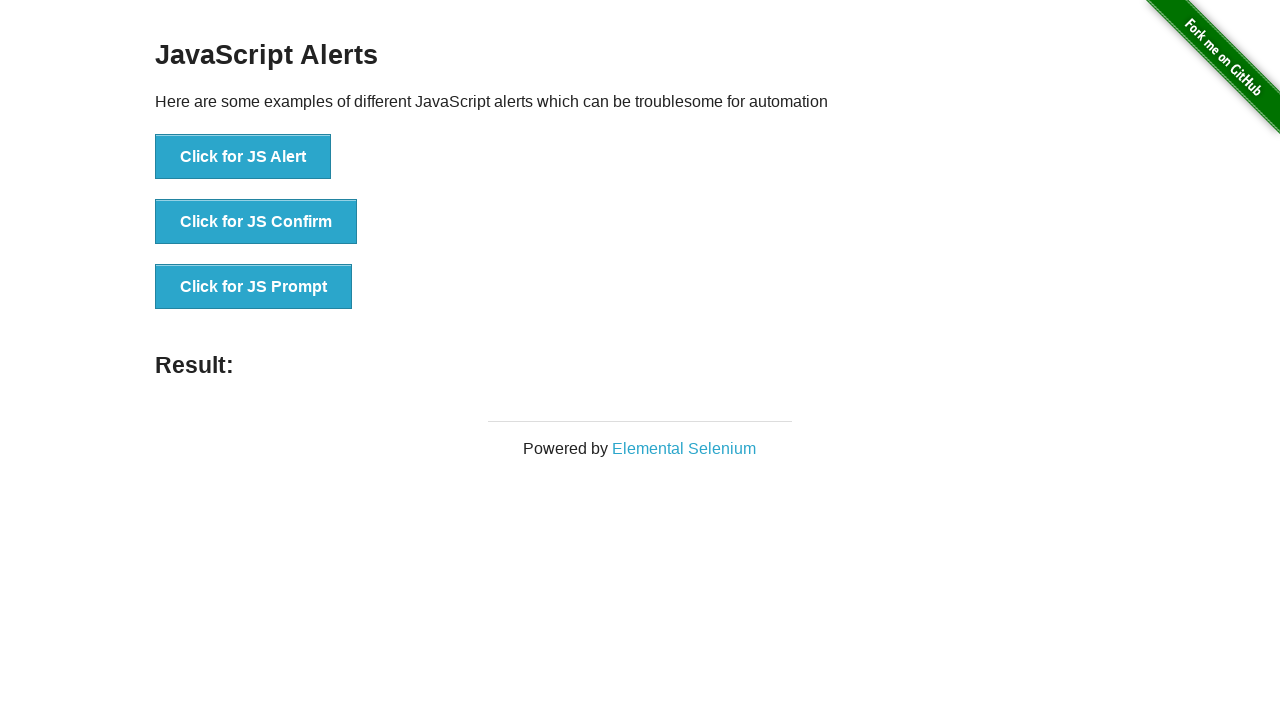

Clicked button to trigger JavaScript alert at (243, 157) on internal:role=button[name="Click for JS Alert"i]
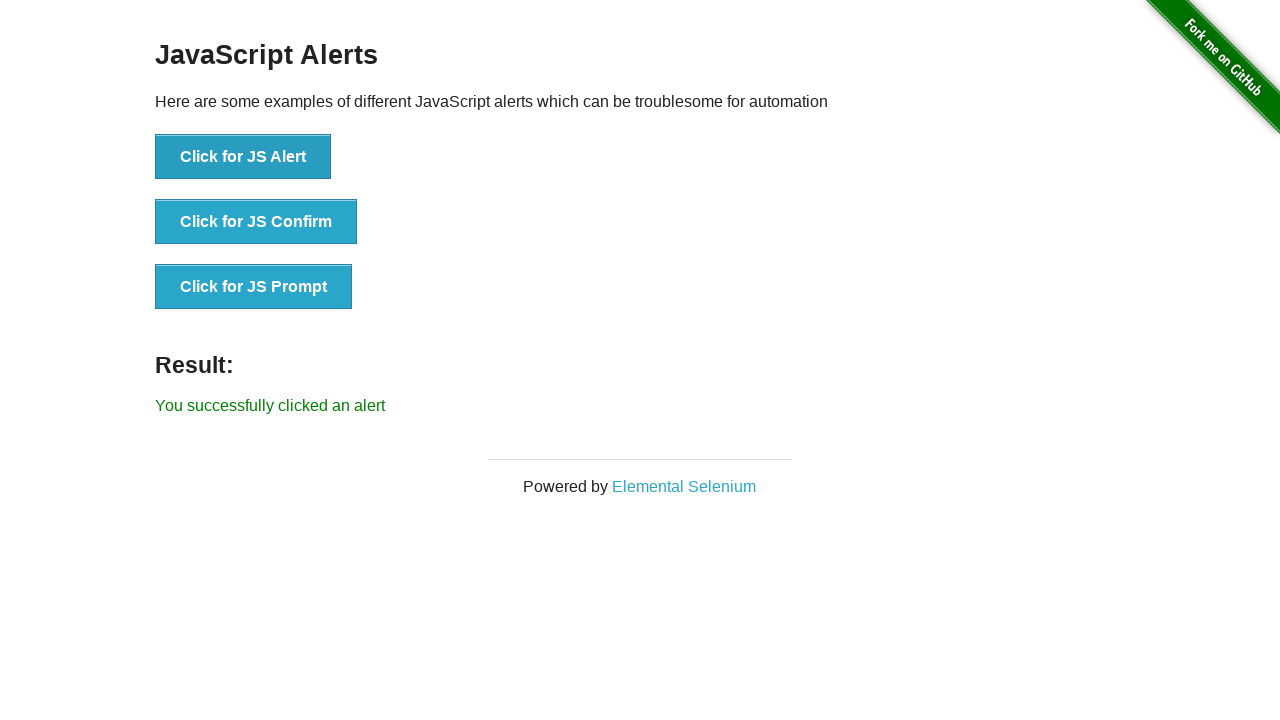

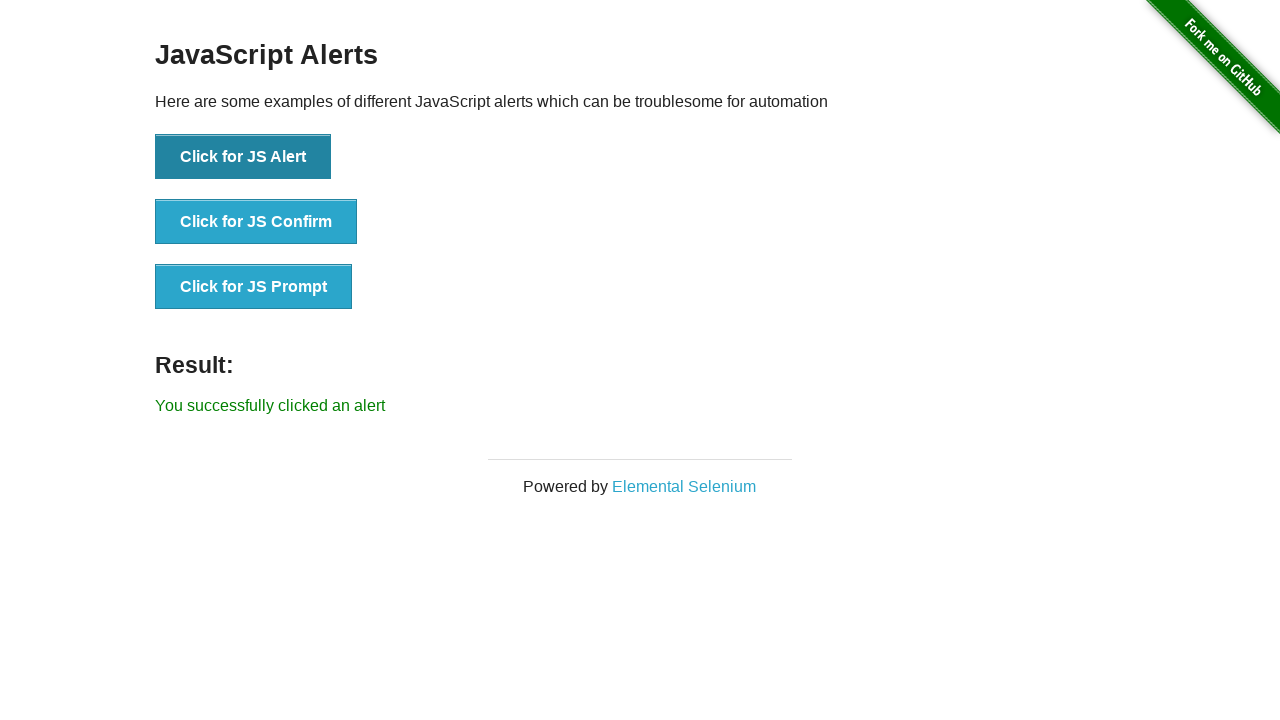